Opens two browser tabs simultaneously navigating to different websites and verifies their titles

Starting URL: https://opensource-demo.orangehrmlive.com/web/index.php/auth/login

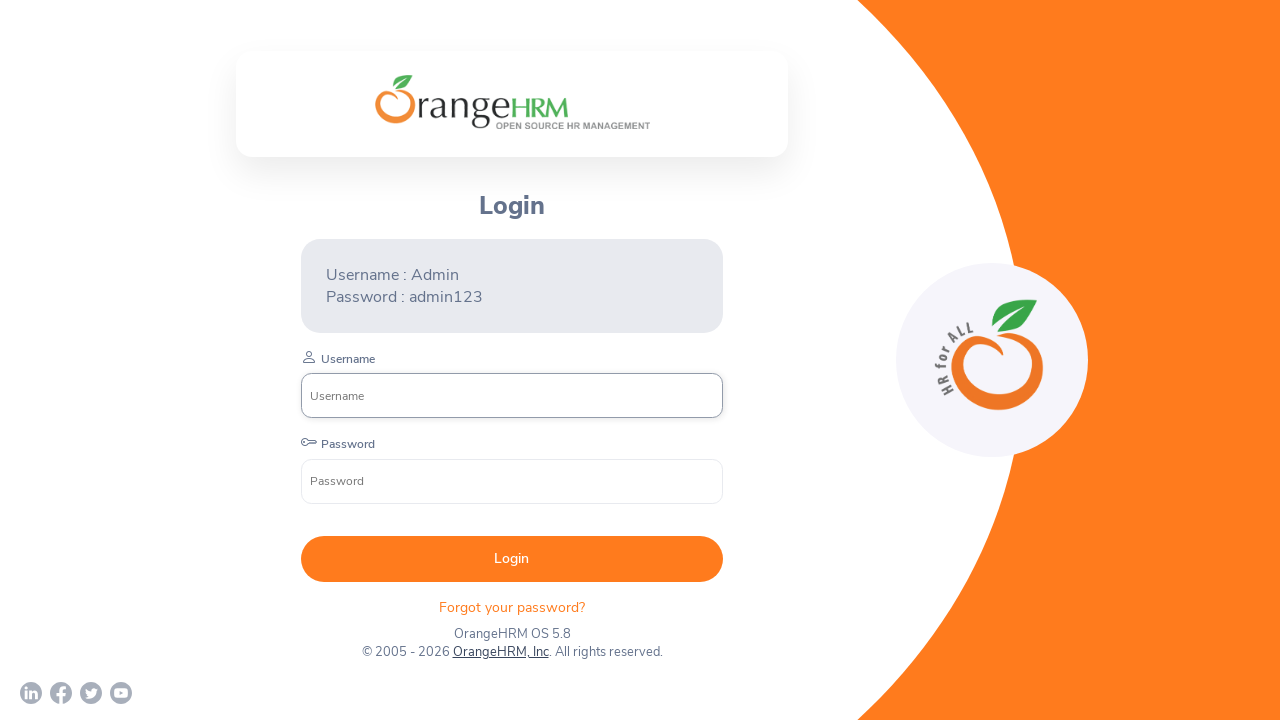

Created a new page/tab in the same browser context
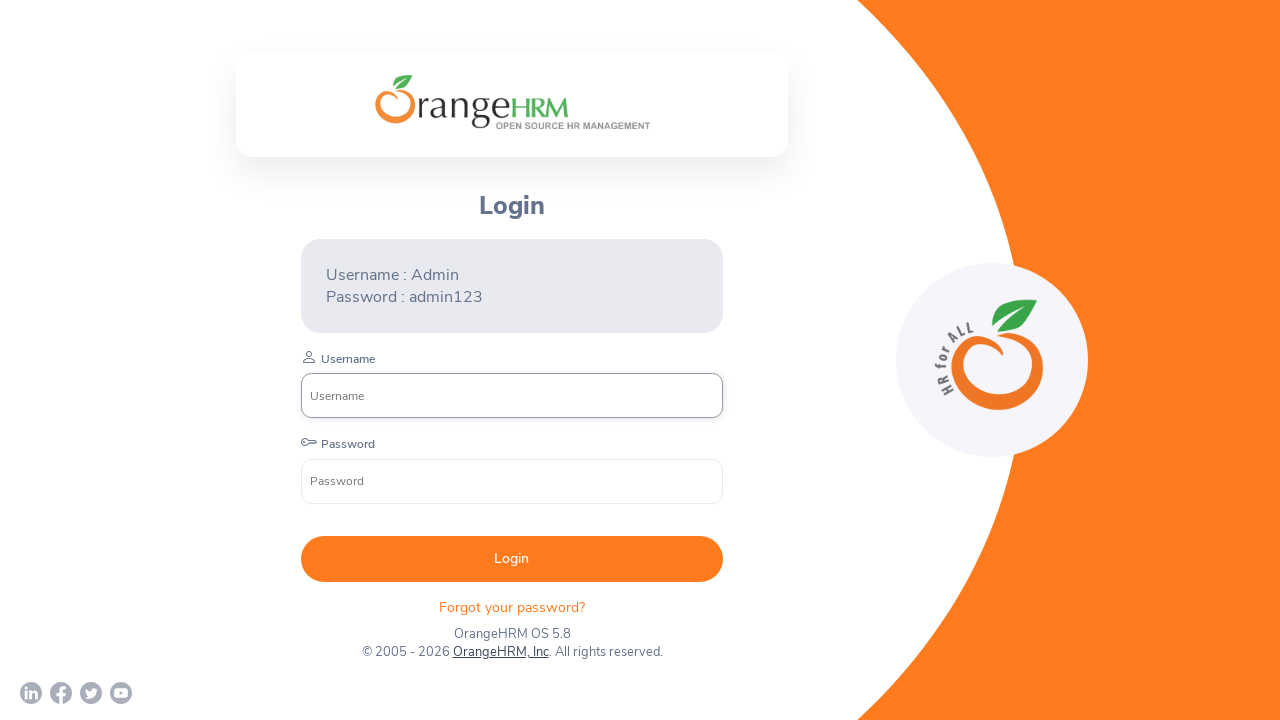

Navigated second tab to Demoblaze website
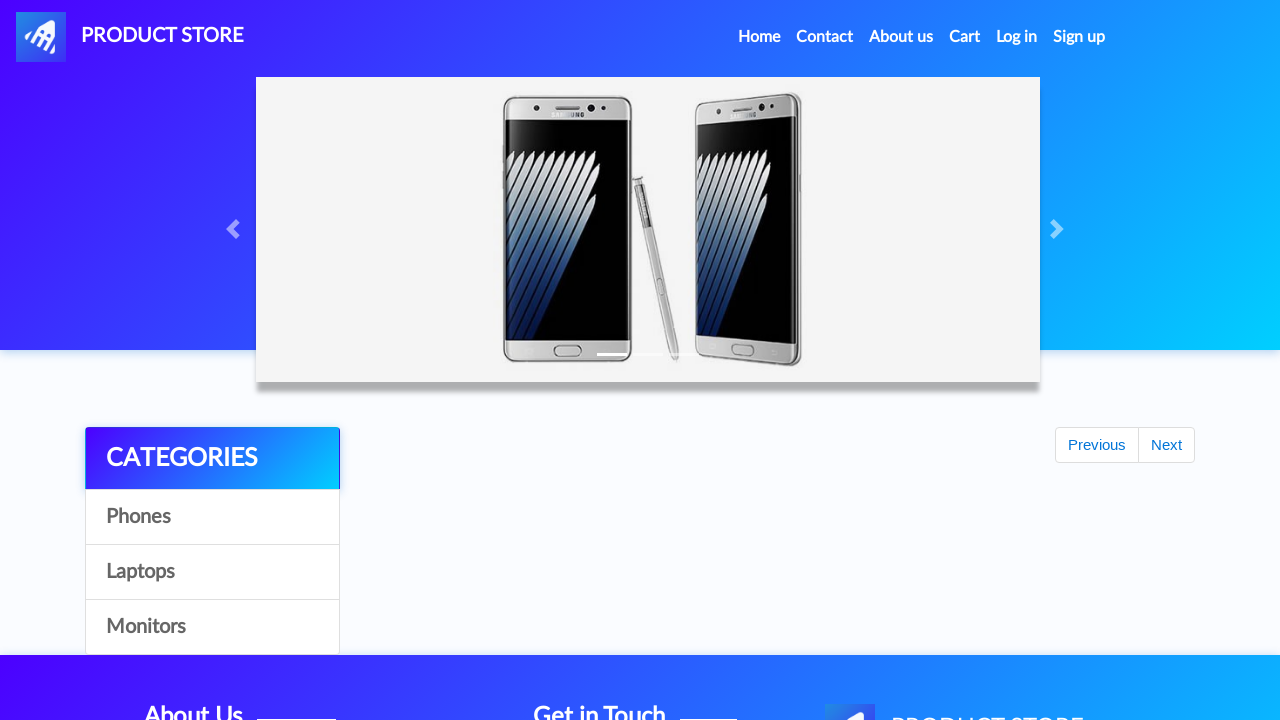

Verified first tab title is 'OrangeHRM'
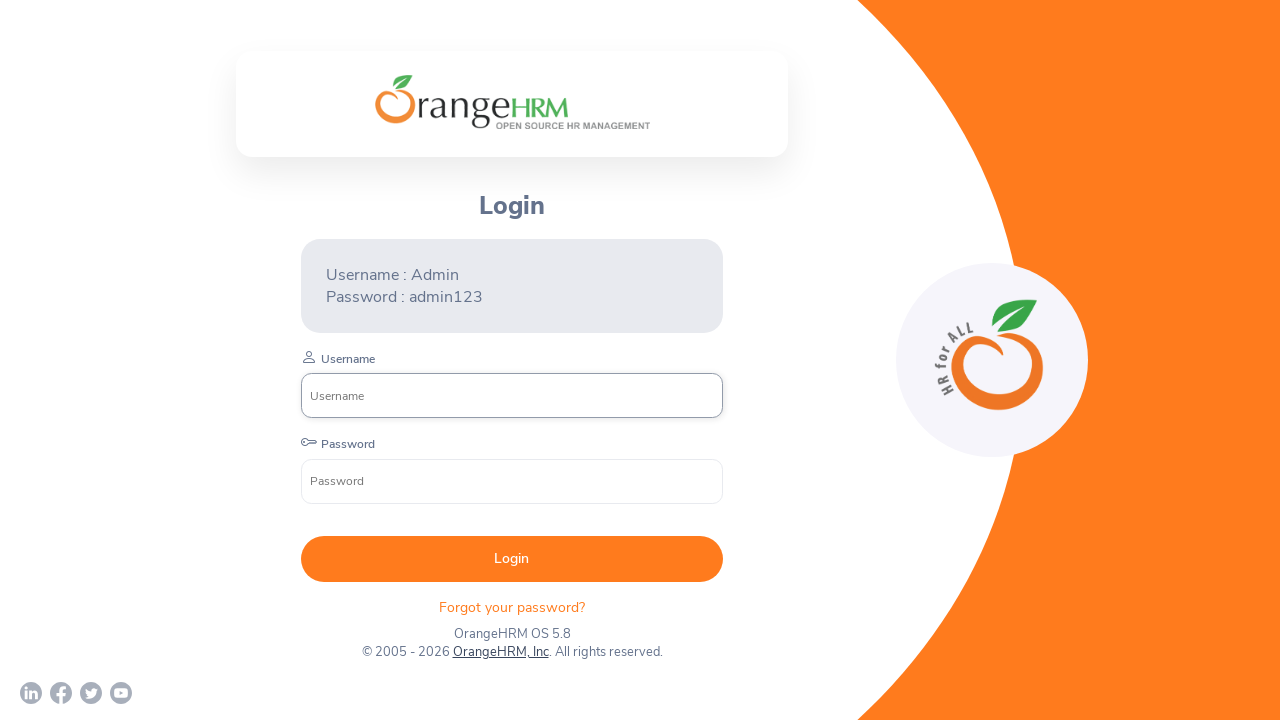

Verified second tab title is 'STORE'
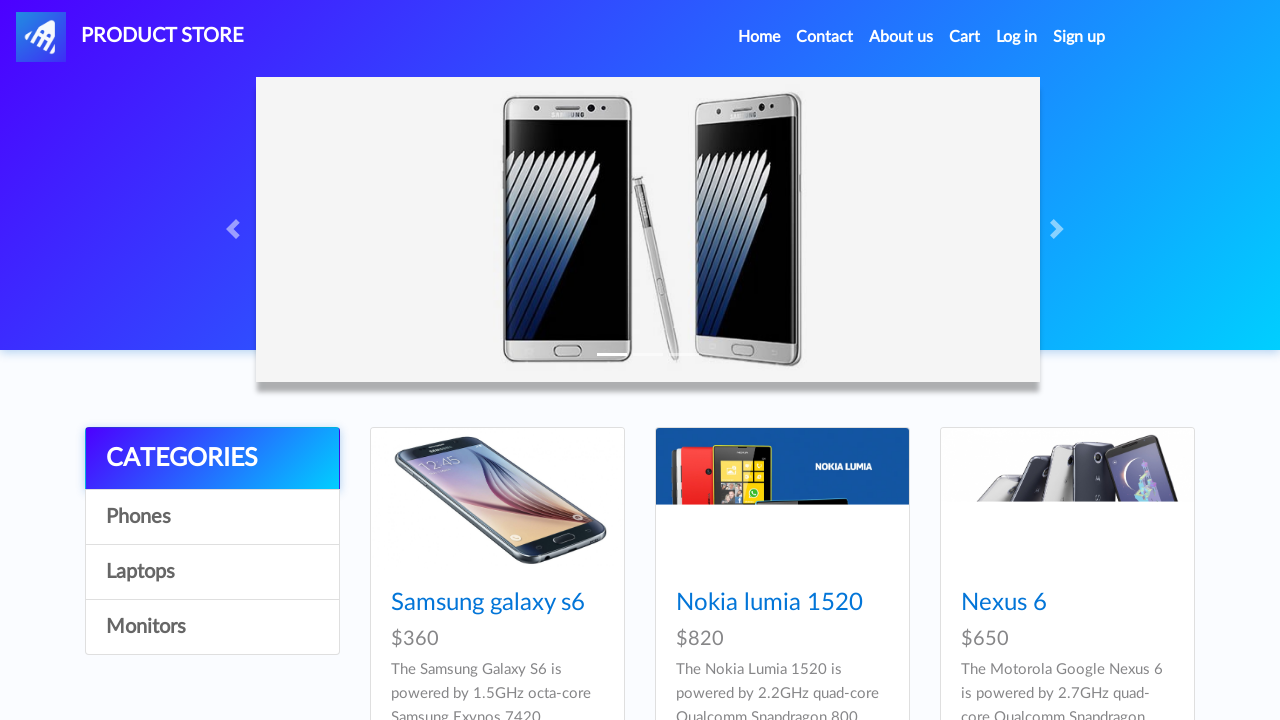

Closed the second tab
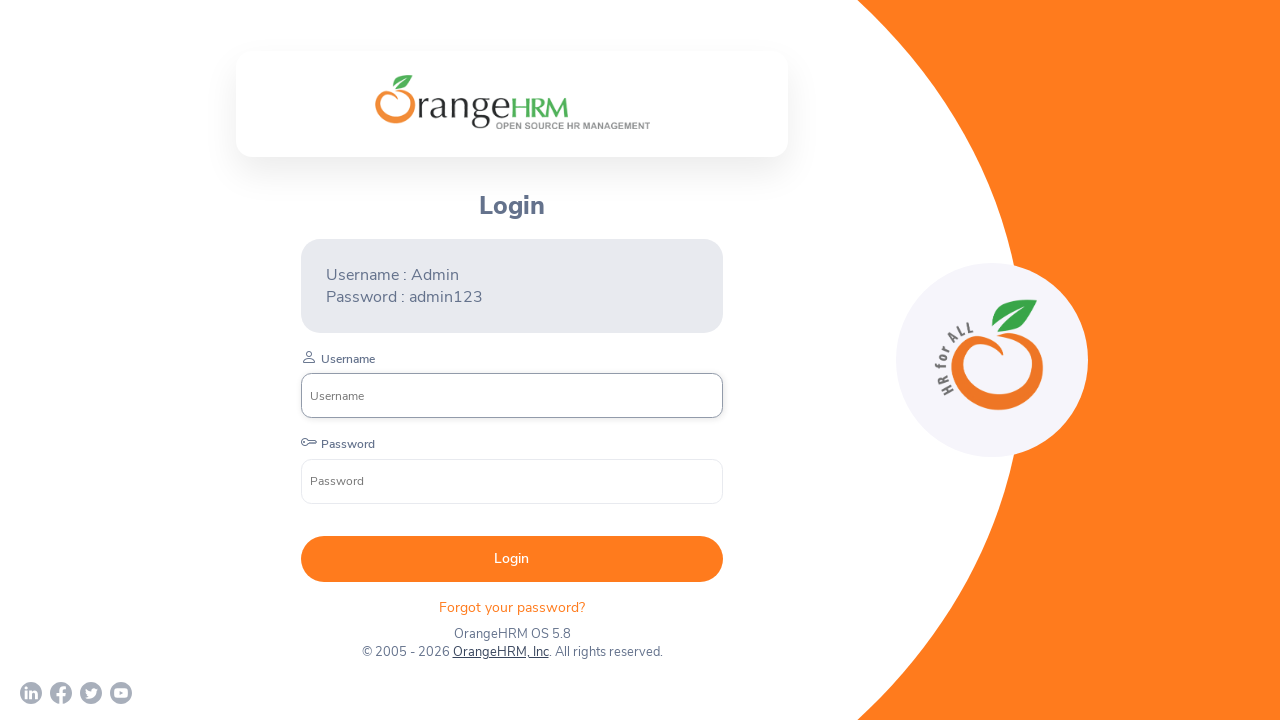

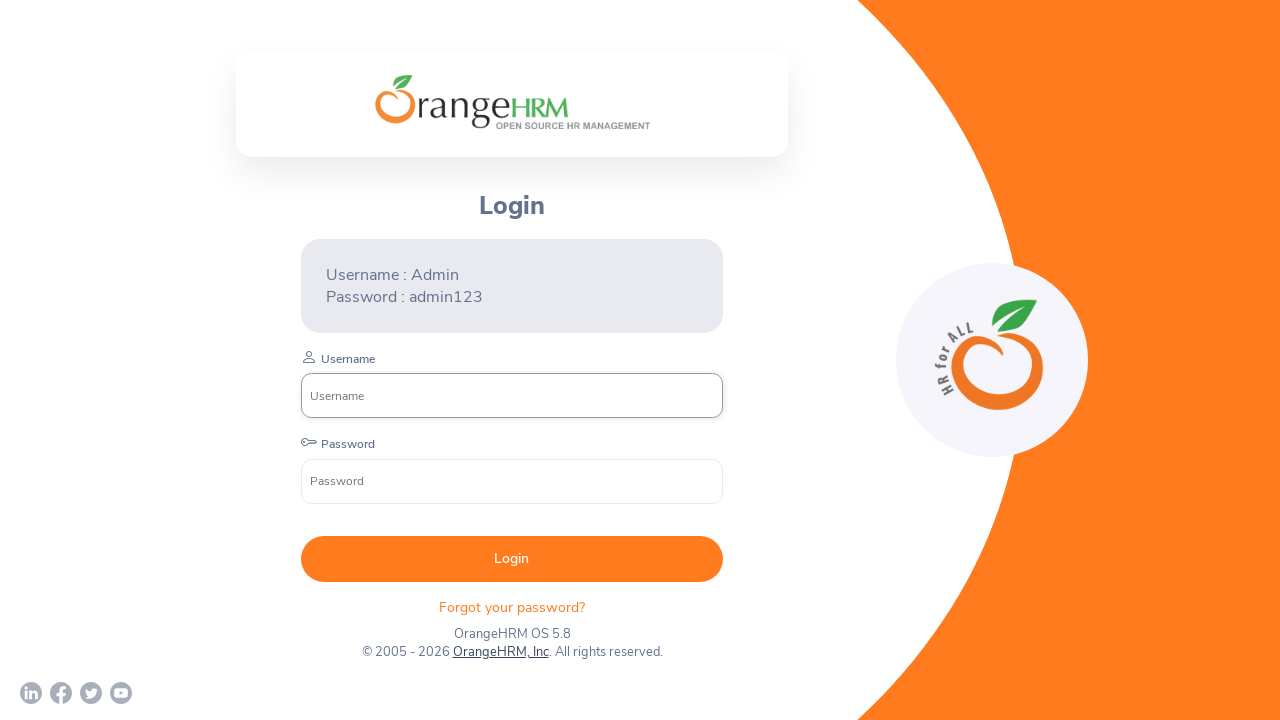